Navigates to the Google Arts "Diving into an Acidifying Ocean" experiment page and clicks the START button to begin the interactive experience.

Starting URL: https://artsexperiments.withgoogle.com/diving-into-an-acidifying-ocean/

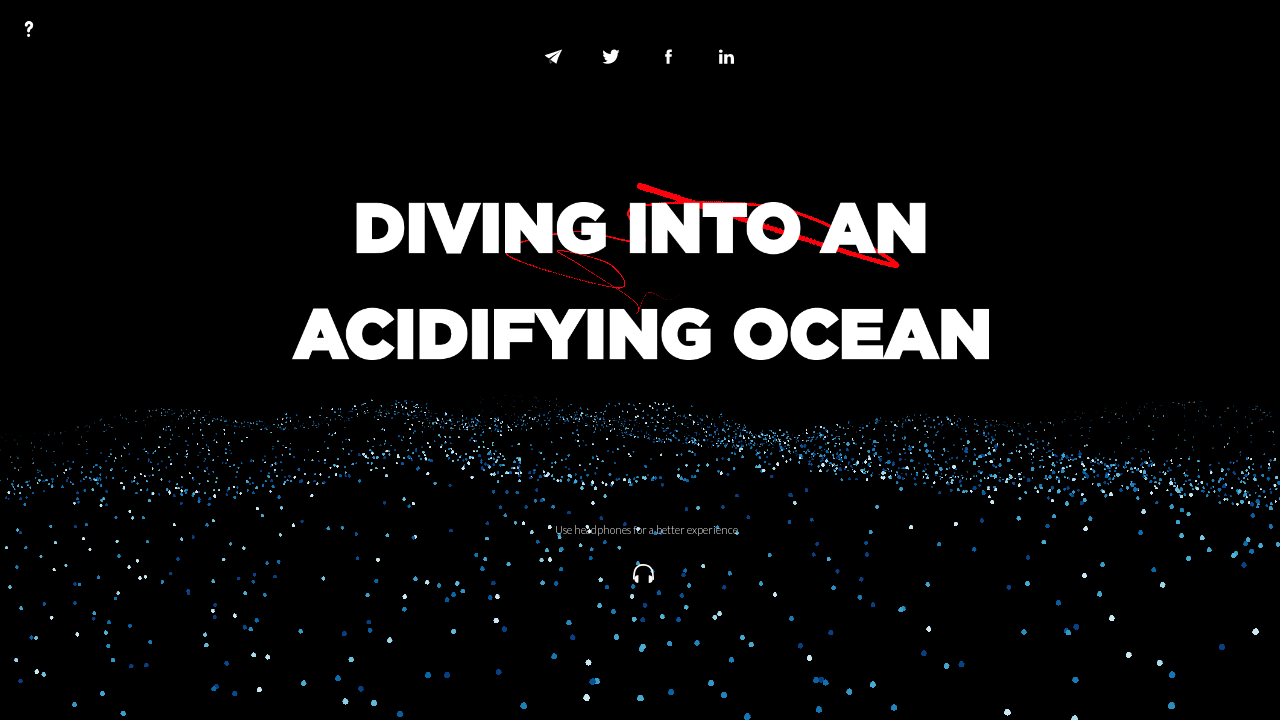

Navigated to Google Arts 'Diving into an Acidifying Ocean' experiment page
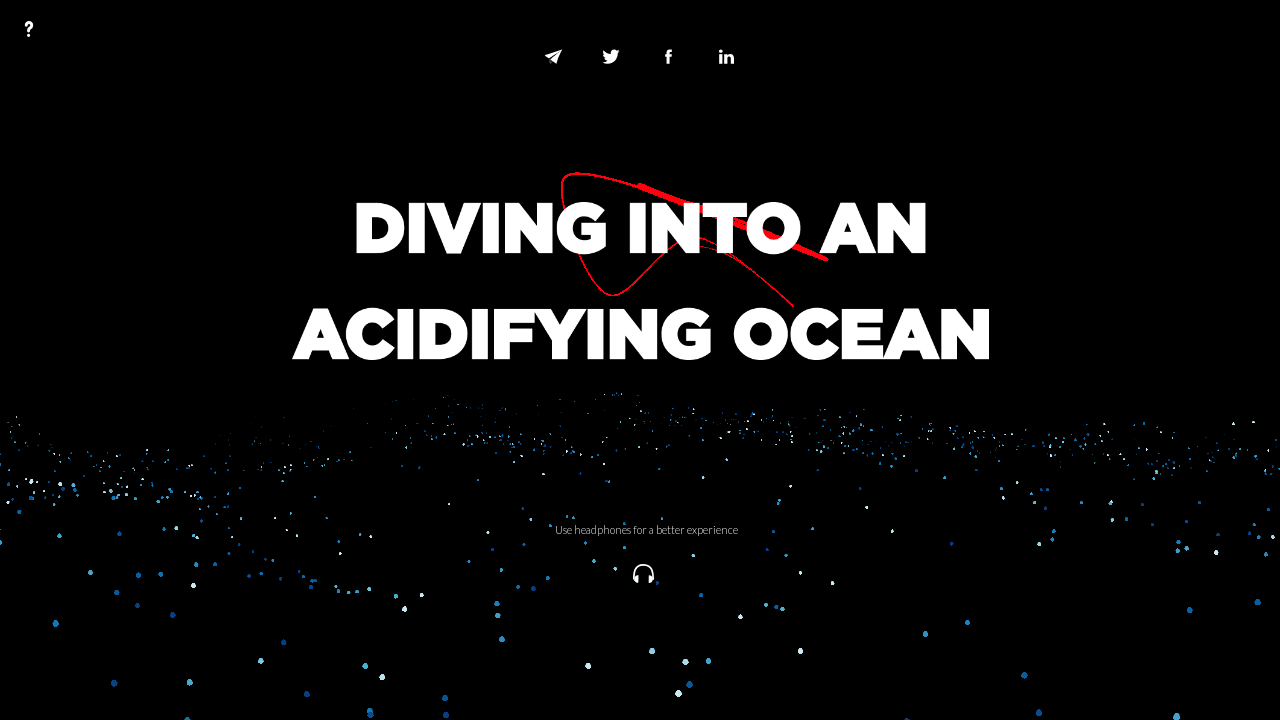

Clicked the START button to begin the interactive experience at (644, 487) on internal:text="S T A R T"i
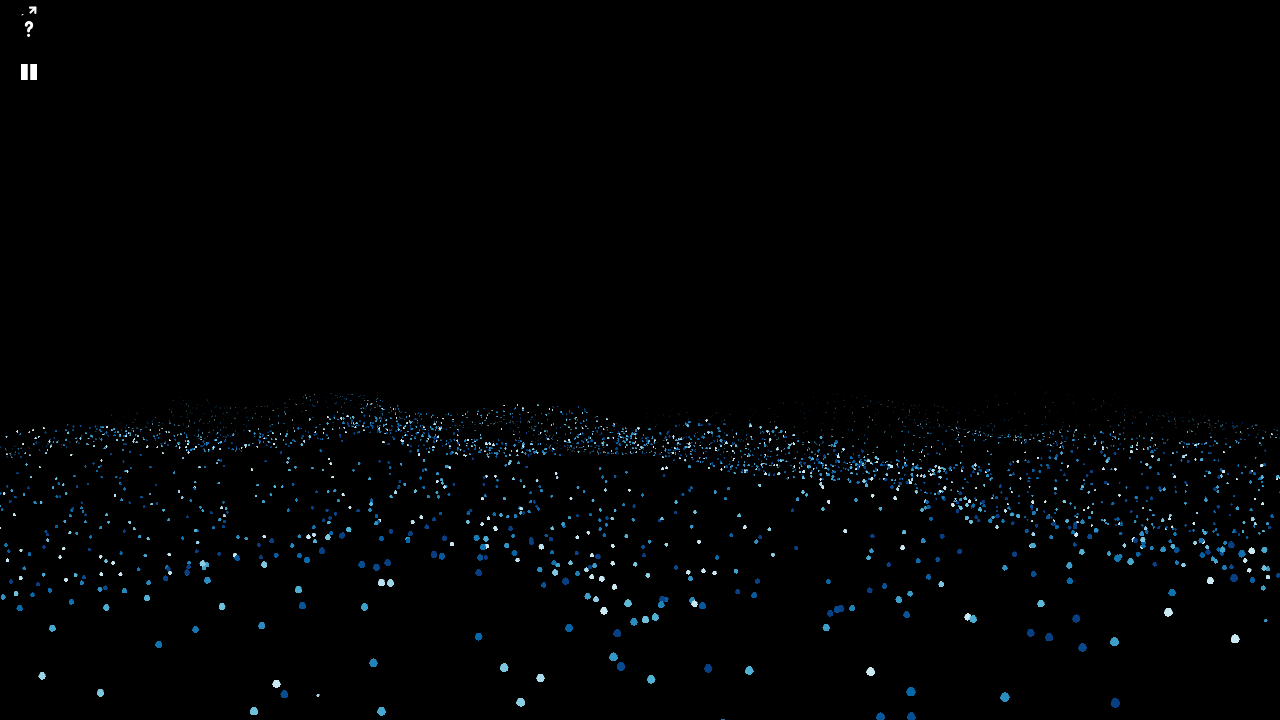

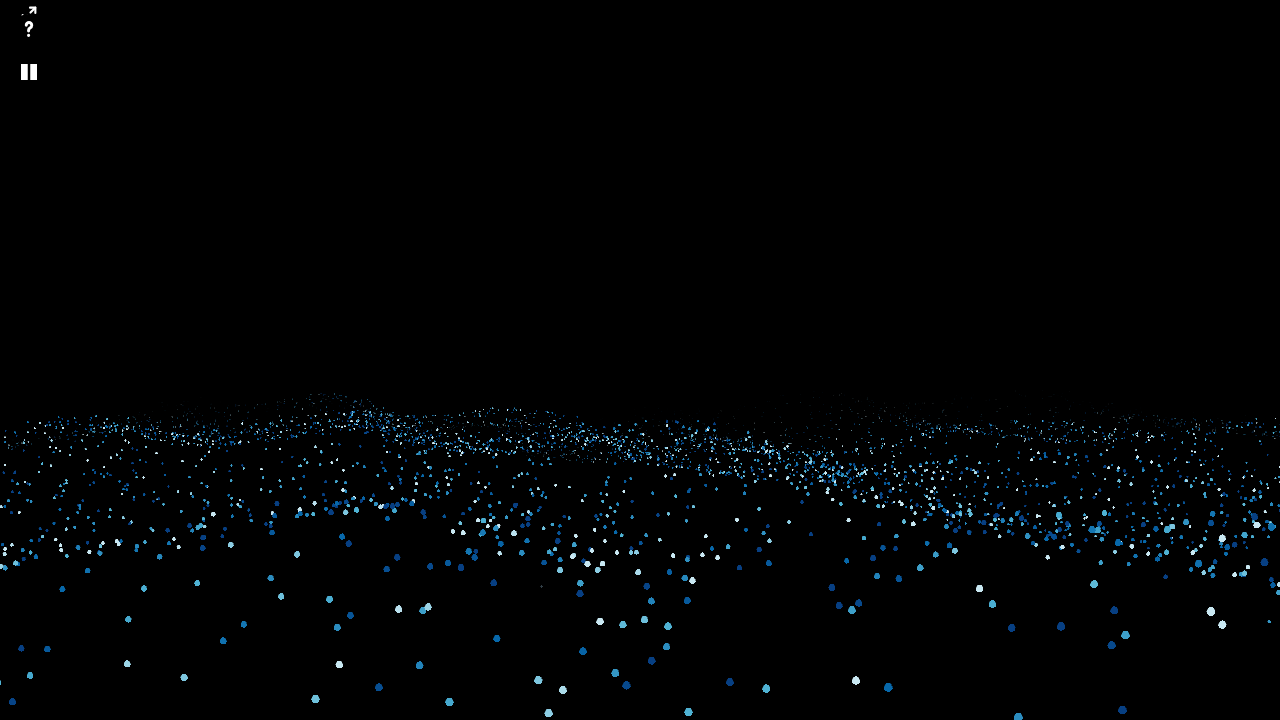